Tests that the complete all checkbox updates its state when individual items are completed or cleared.

Starting URL: https://demo.playwright.dev/todomvc

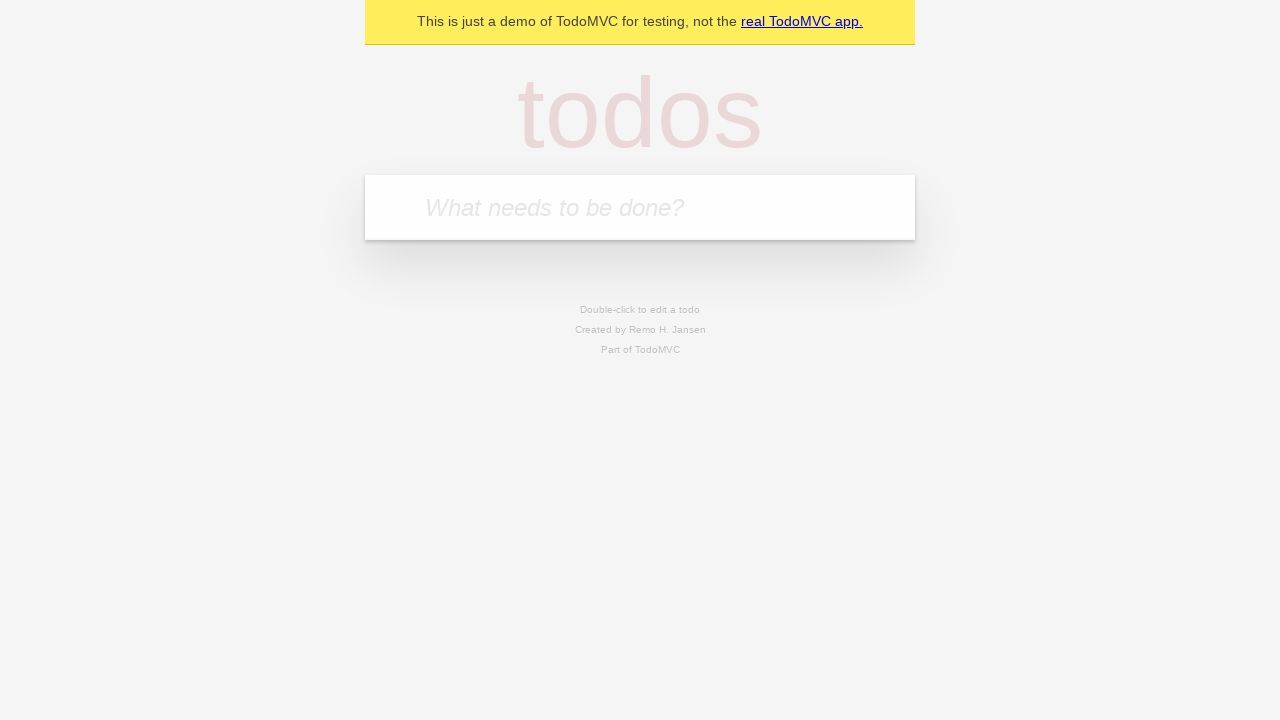

Filled input field with 'buy some cheese' on internal:attr=[placeholder="What needs to be done?"i]
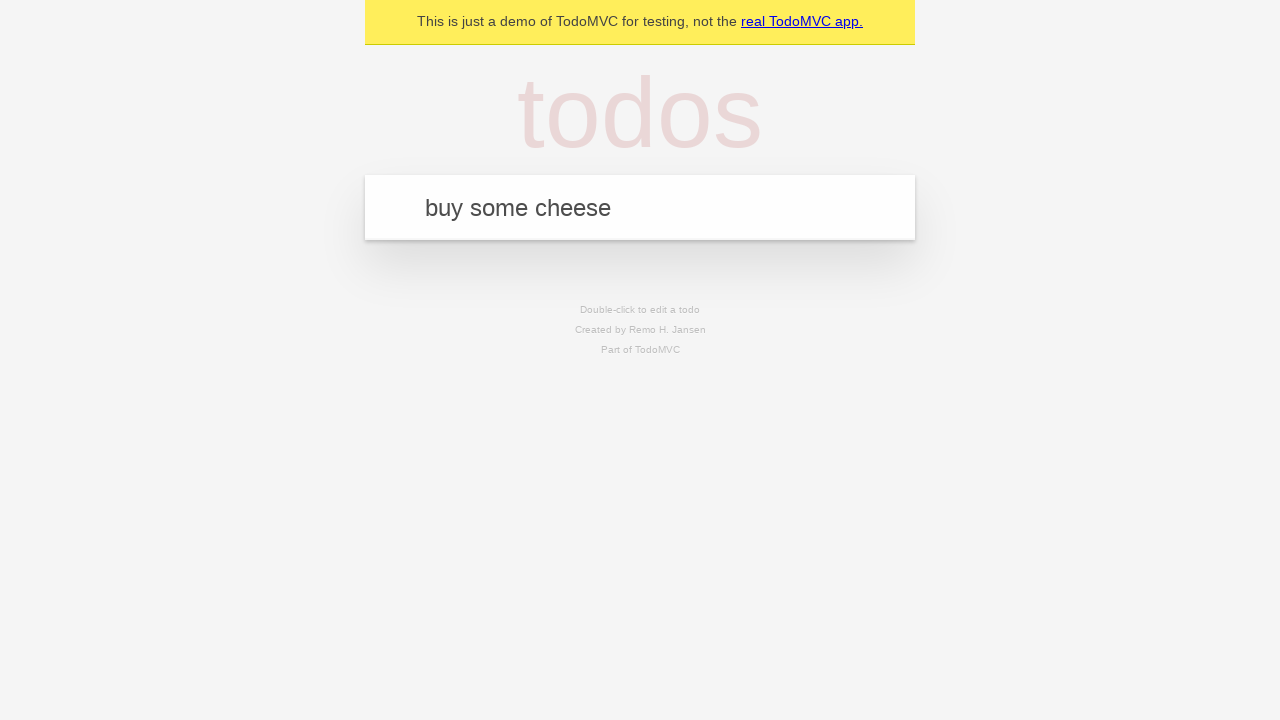

Pressed Enter to add first todo item on internal:attr=[placeholder="What needs to be done?"i]
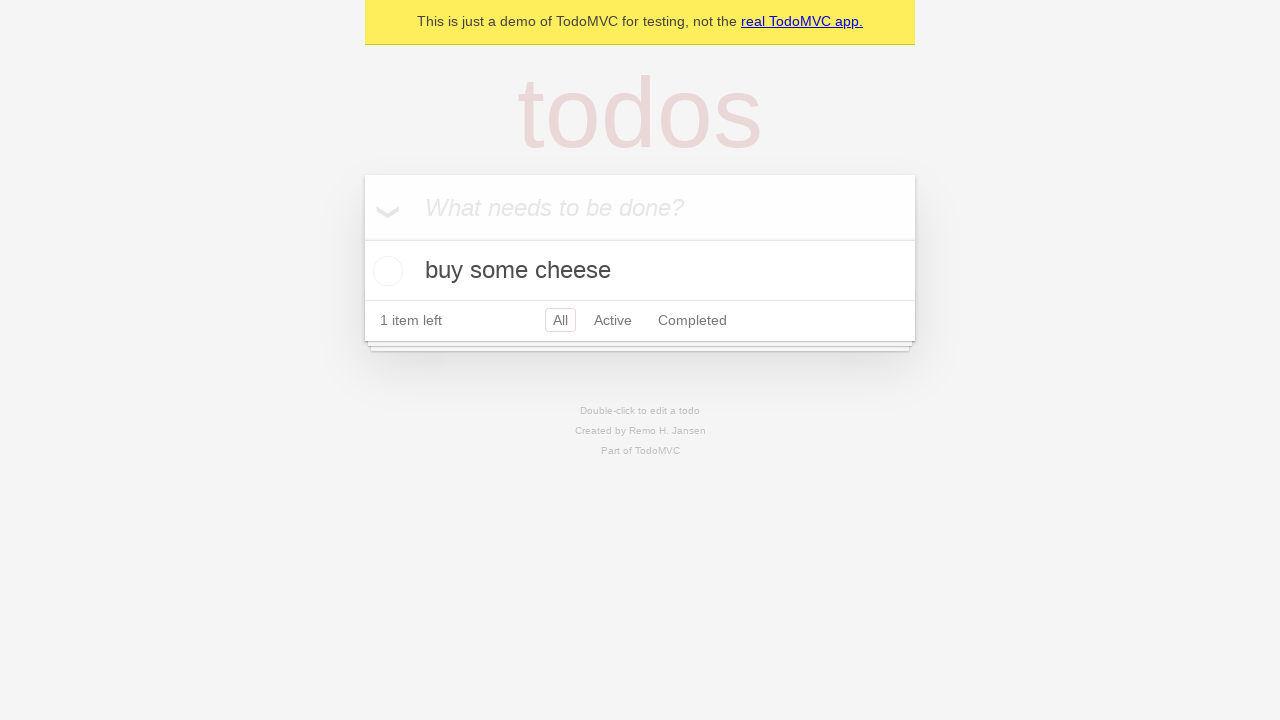

Filled input field with 'feed the cat' on internal:attr=[placeholder="What needs to be done?"i]
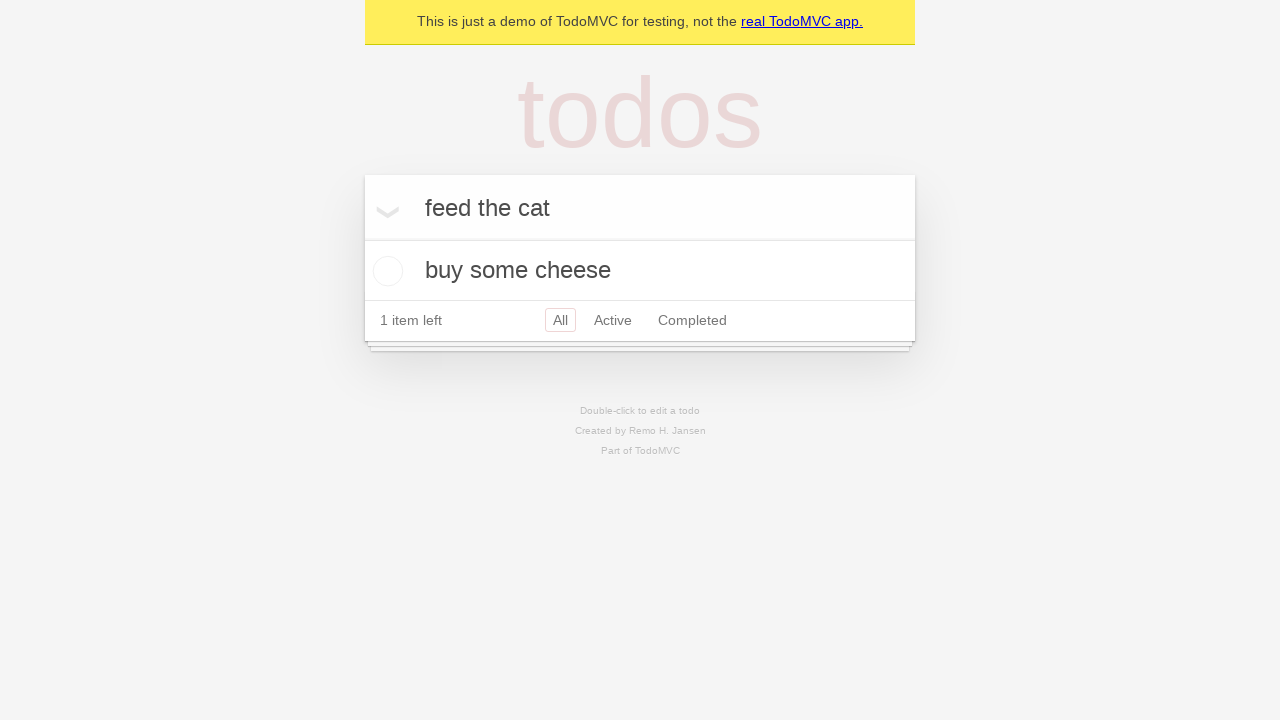

Pressed Enter to add second todo item on internal:attr=[placeholder="What needs to be done?"i]
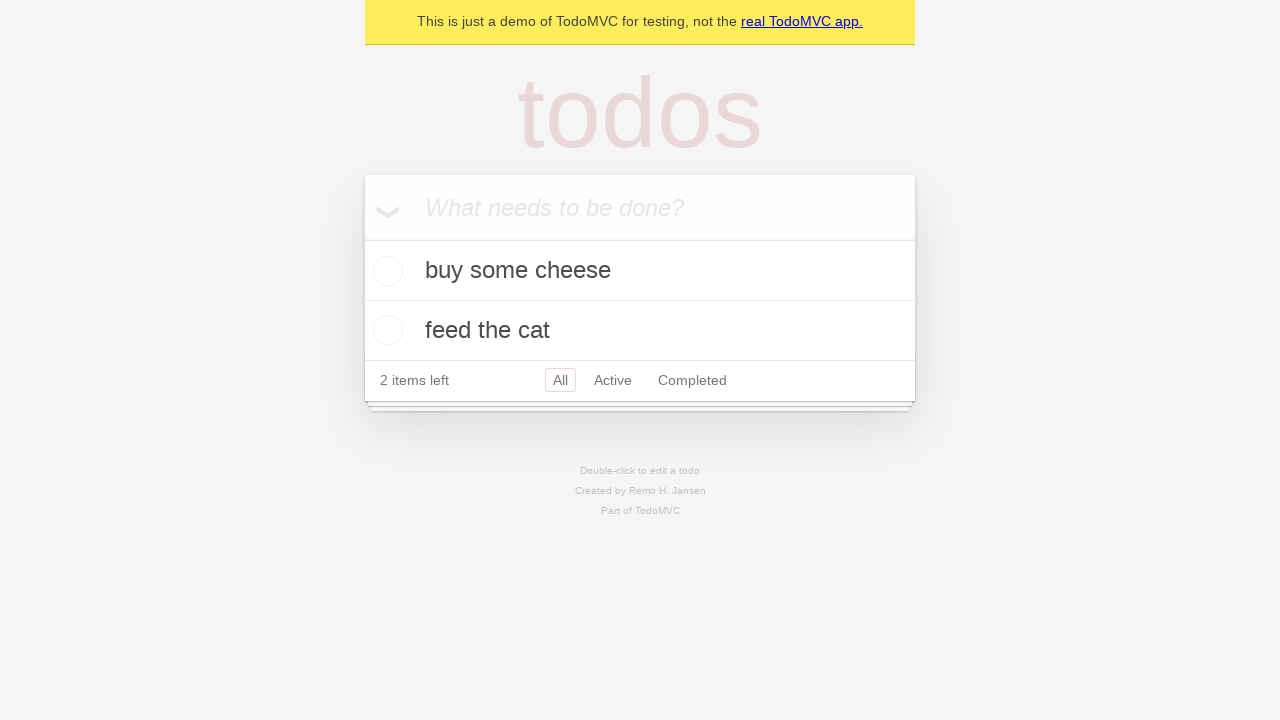

Filled input field with 'book a doctors appointment' on internal:attr=[placeholder="What needs to be done?"i]
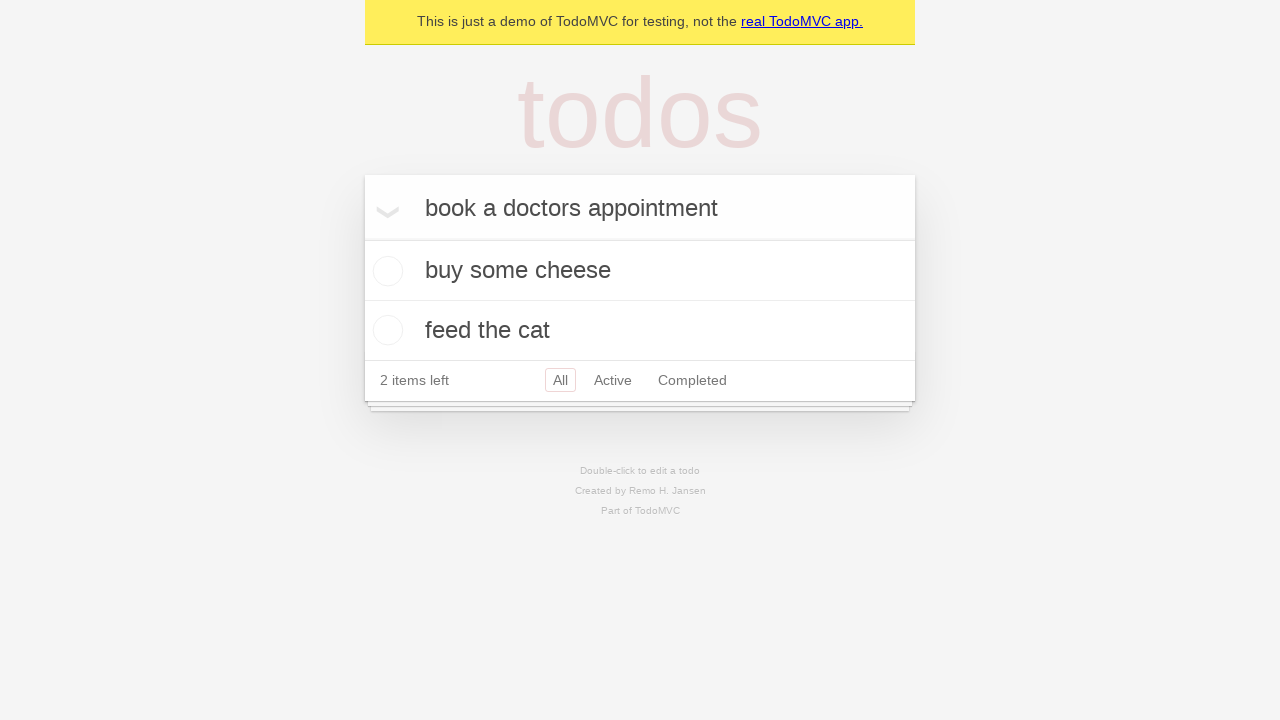

Pressed Enter to add third todo item on internal:attr=[placeholder="What needs to be done?"i]
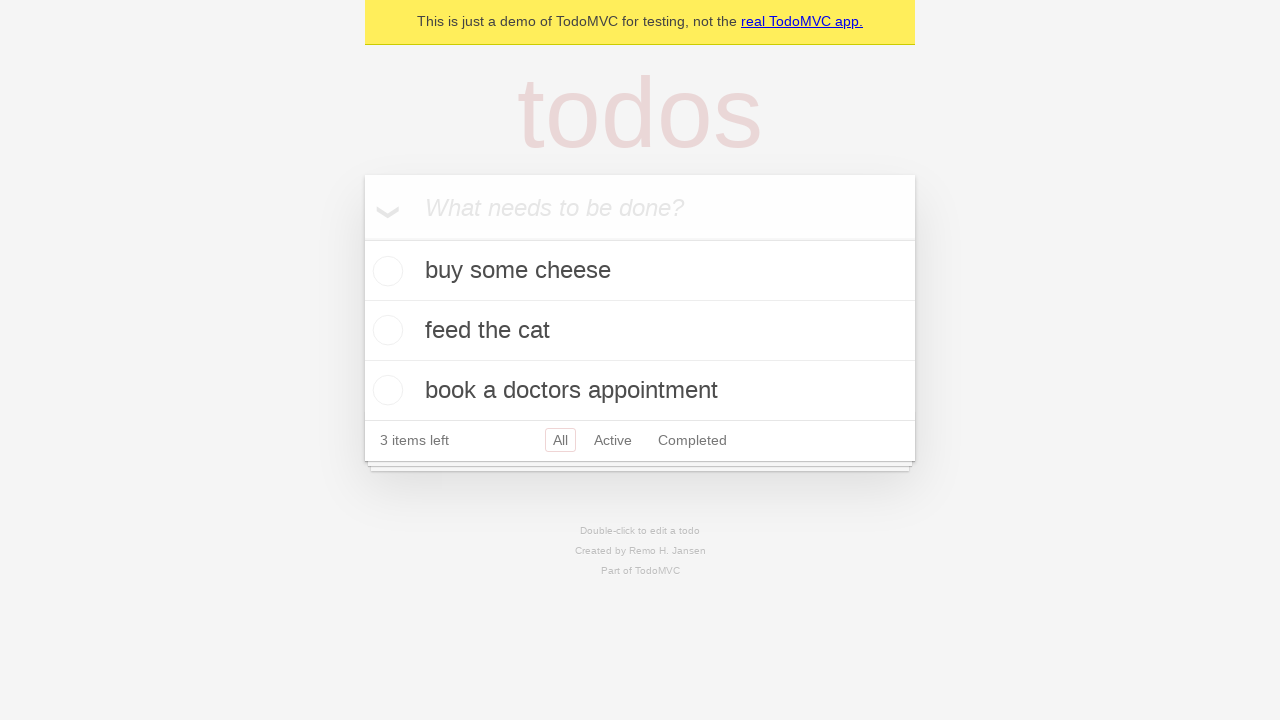

Checked 'Mark all as complete' checkbox to mark all items as complete at (362, 238) on internal:label="Mark all as complete"i
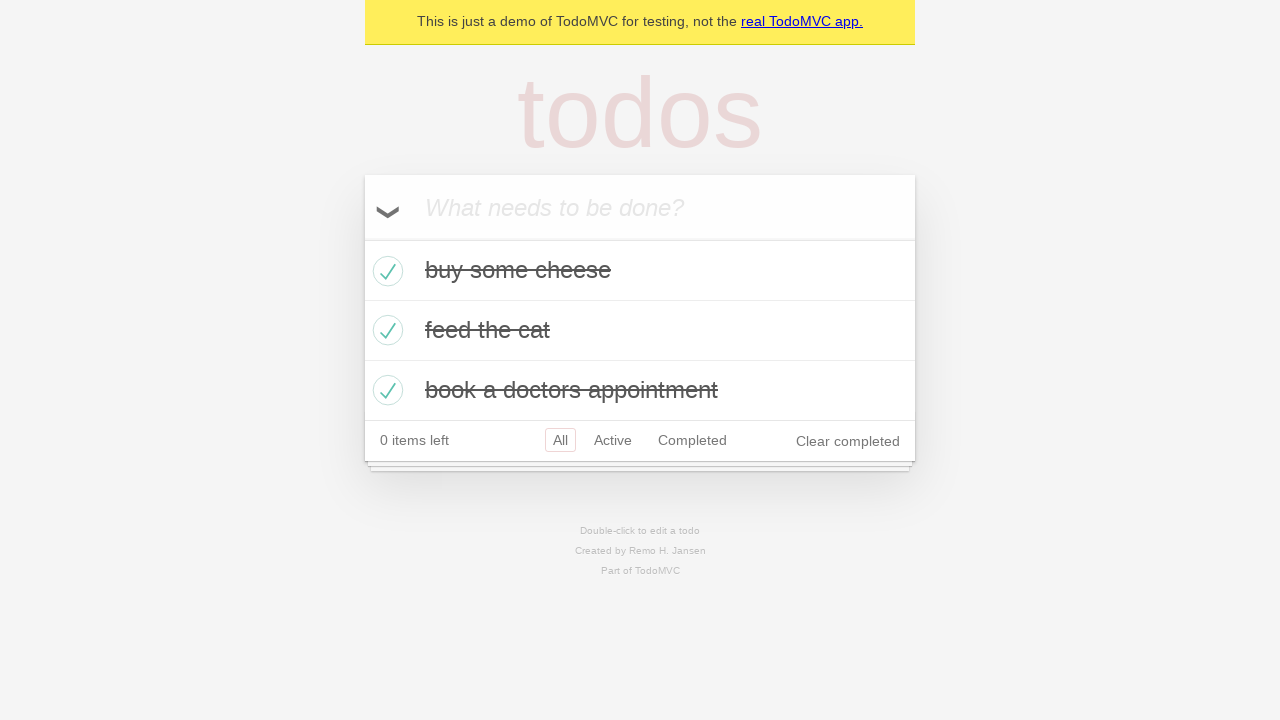

Unchecked first todo item checkbox at (385, 271) on internal:testid=[data-testid="todo-item"s] >> nth=0 >> internal:role=checkbox
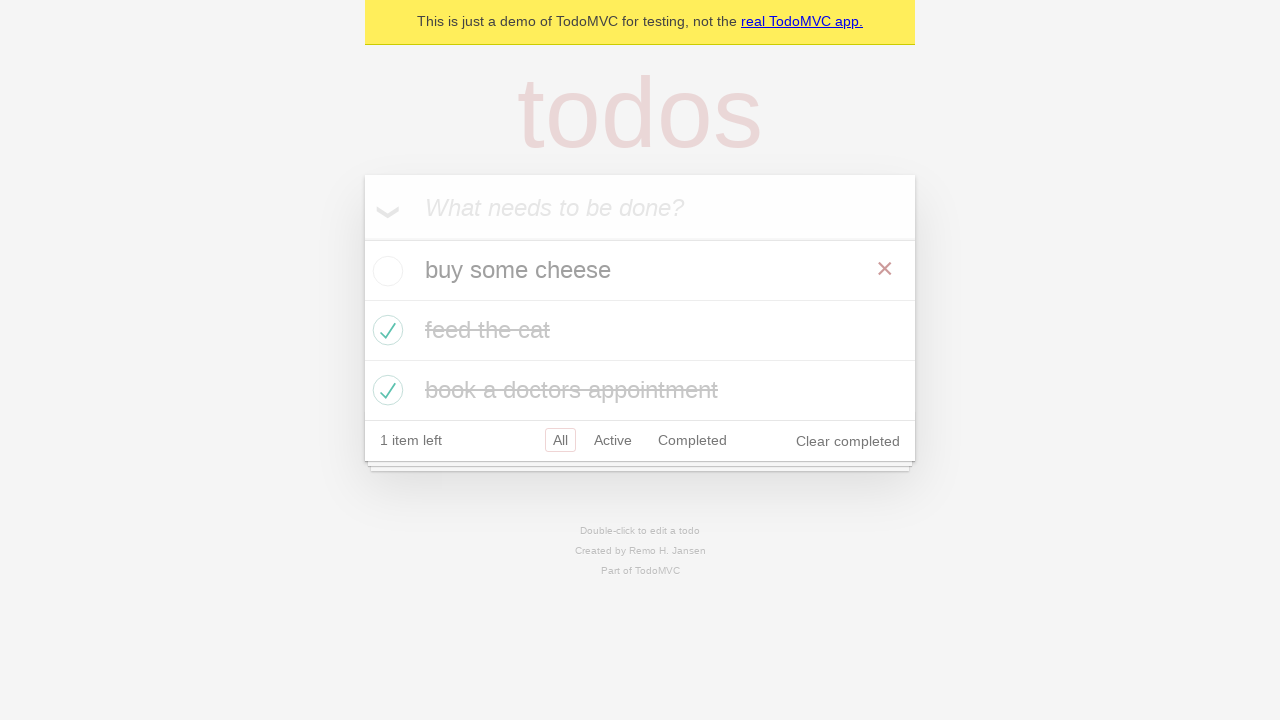

Checked first todo item checkbox again at (385, 271) on internal:testid=[data-testid="todo-item"s] >> nth=0 >> internal:role=checkbox
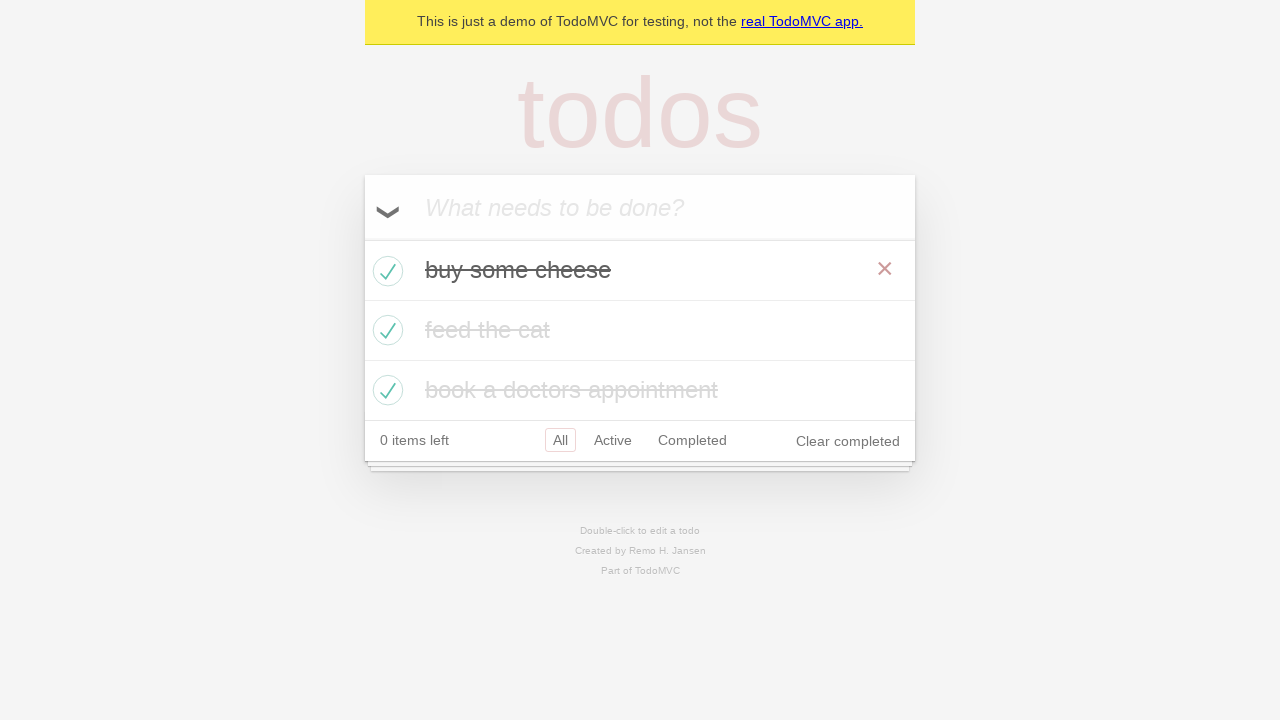

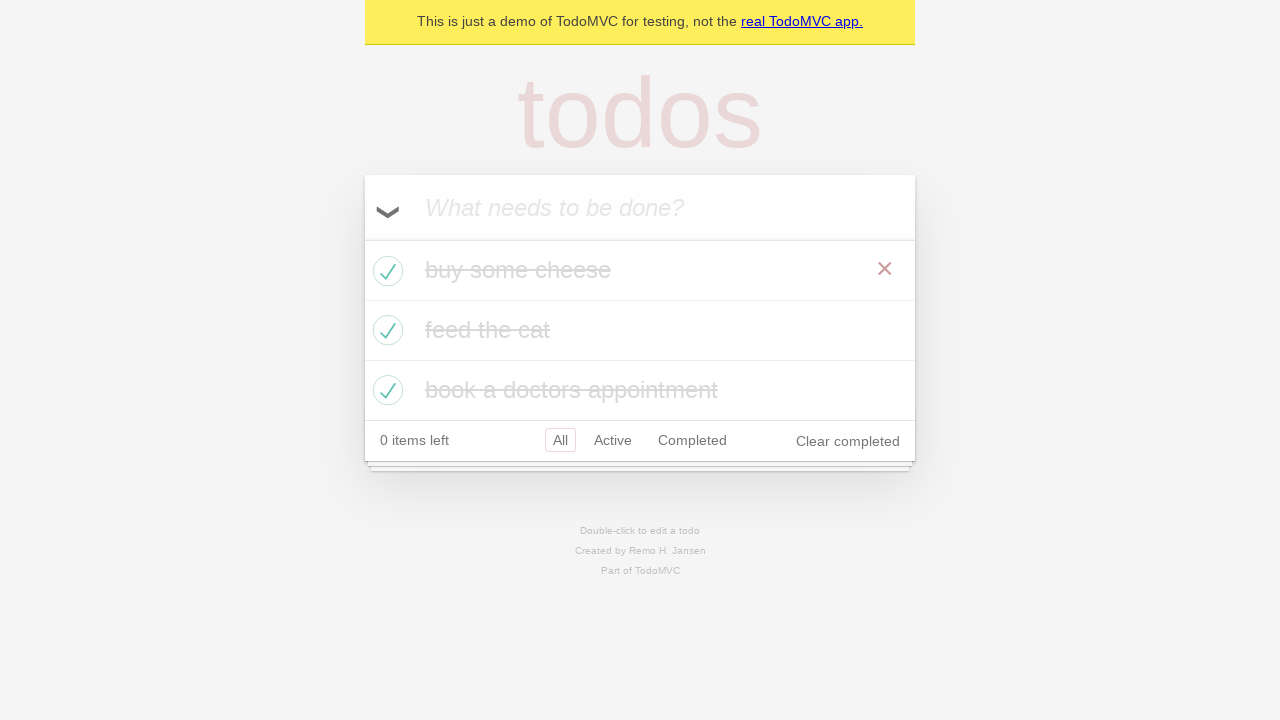